Tests the USPTO Trademark Status & Document Retrieval (TSDR) search functionality by entering a trademark serial number and waiting for the registration date to appear in the results.

Starting URL: https://tsdr.uspto.gov/

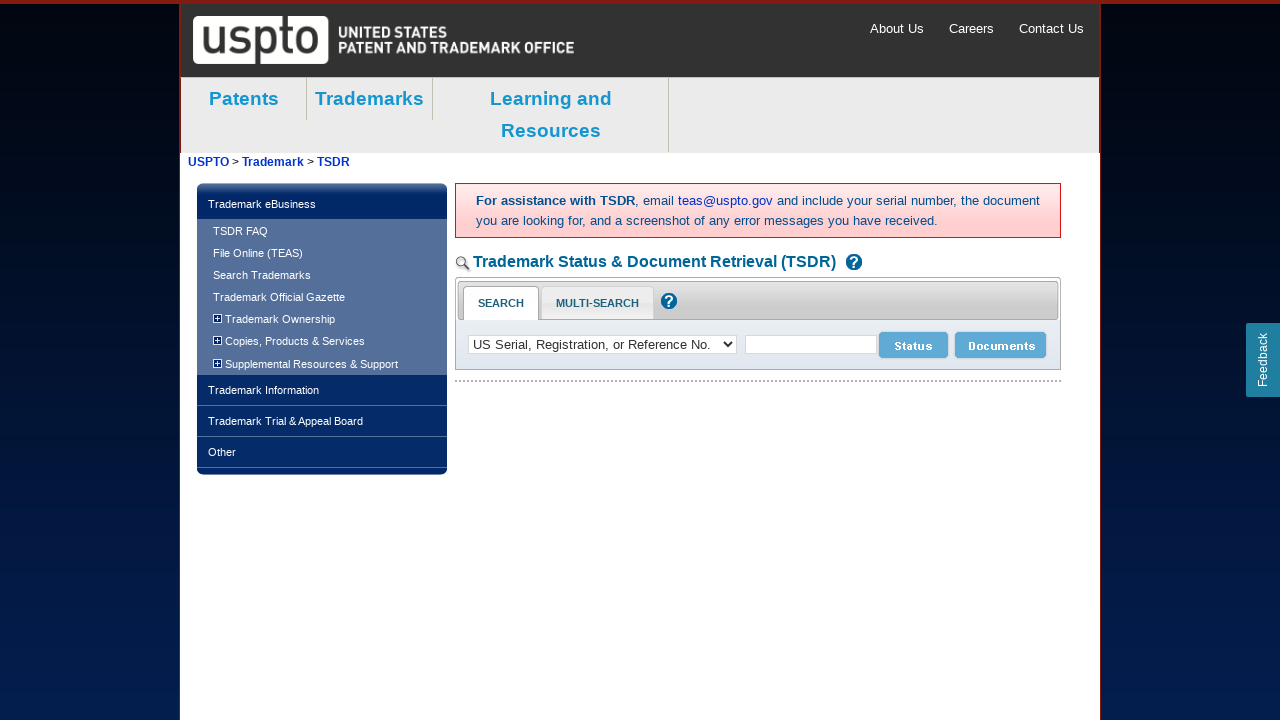

Filled search field with trademark serial number '85931937' on #searchNumber
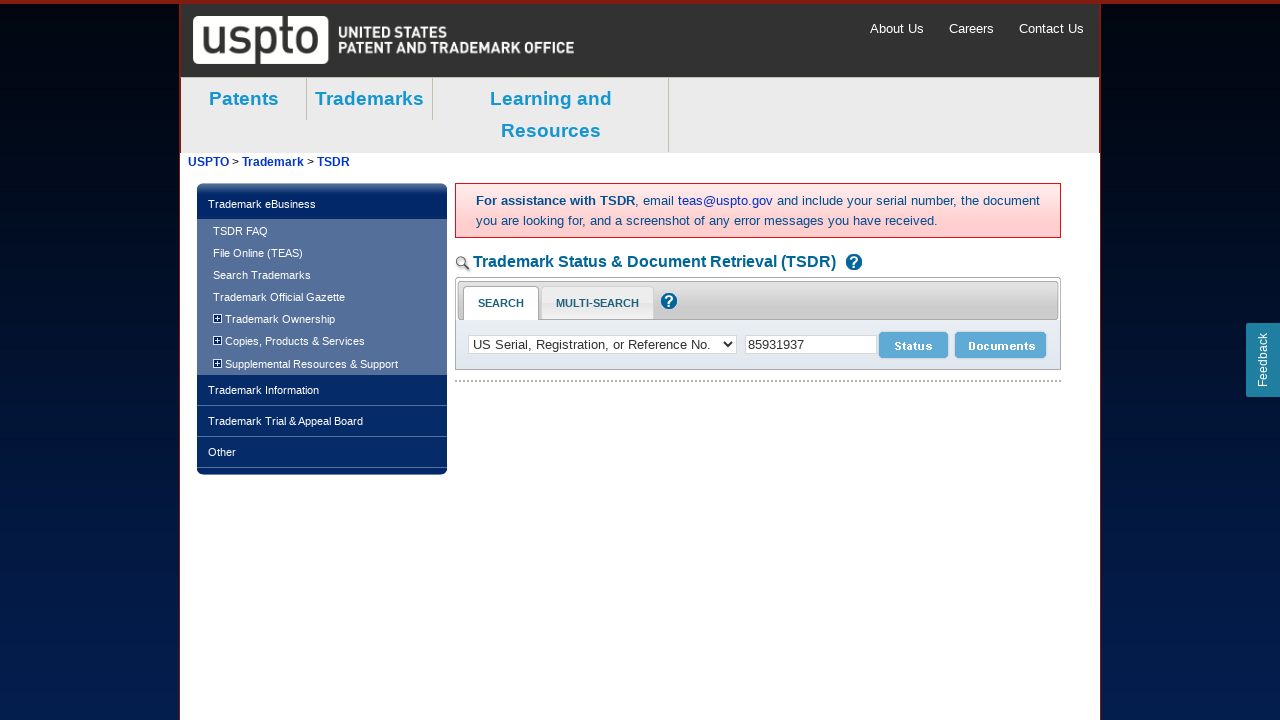

Pressed Enter to submit the trademark search on #searchNumber
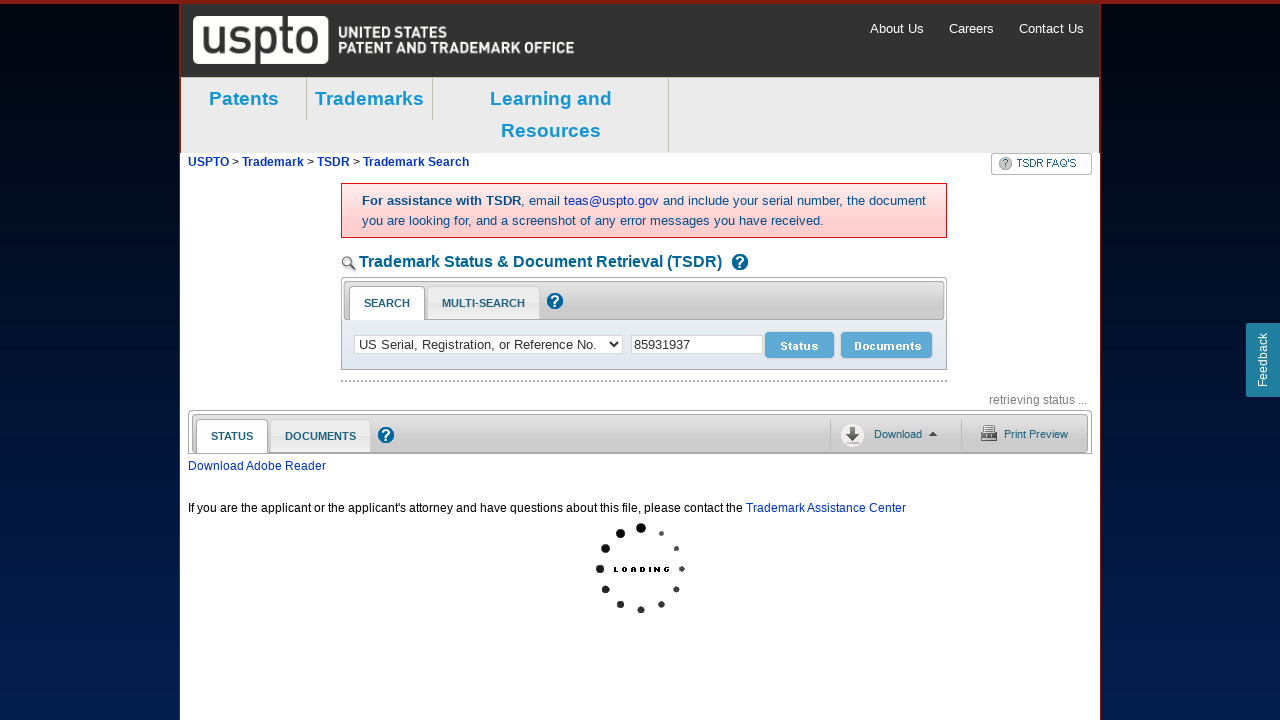

Registration Date field appeared in search results
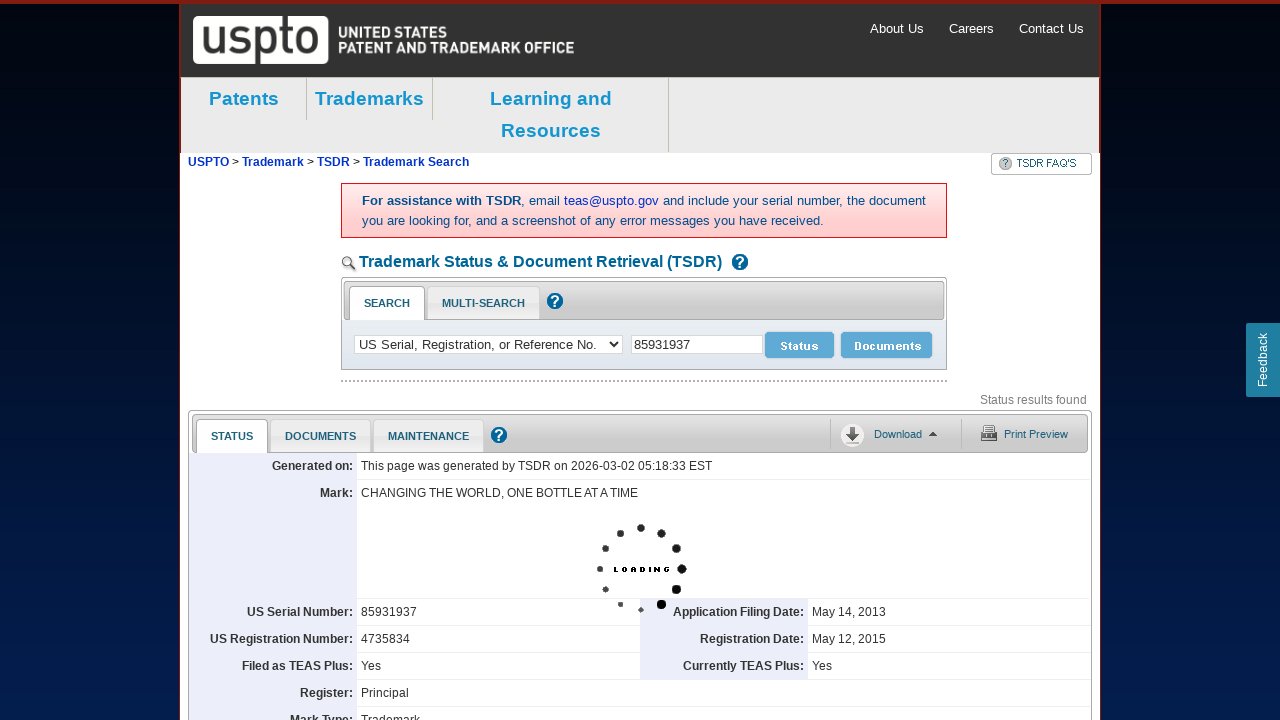

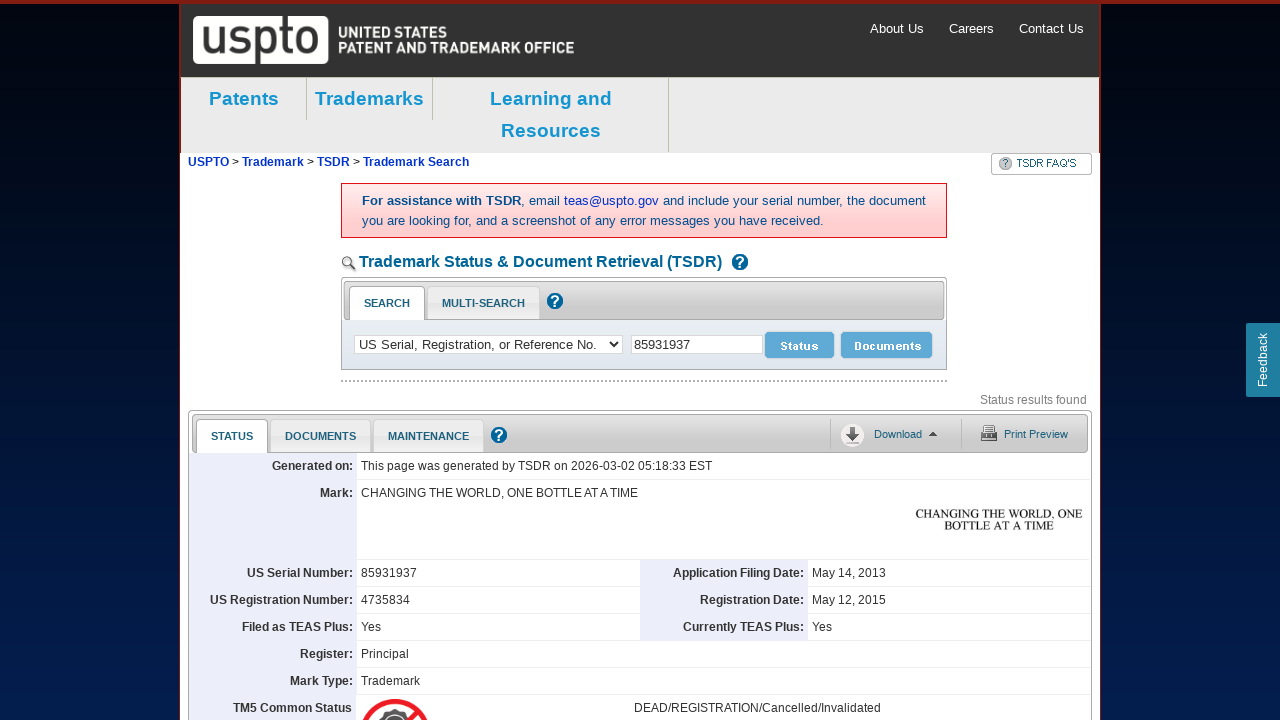